Tests dynamic content loading by clicking a button to start loading, verifying the loading indicator appears, waiting for it to disappear, and confirming the final content is displayed.

Starting URL: http://the-internet.herokuapp.com/dynamic_loading/1

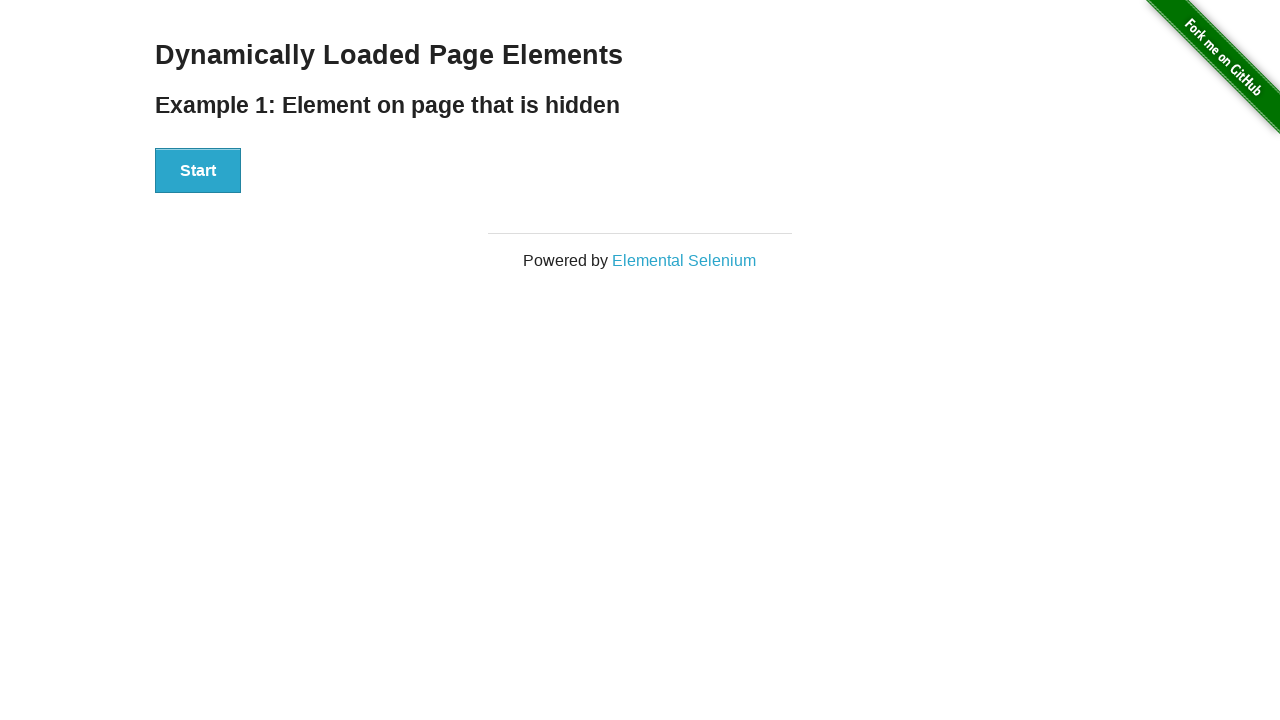

Clicked start button to trigger dynamic content loading at (198, 171) on button
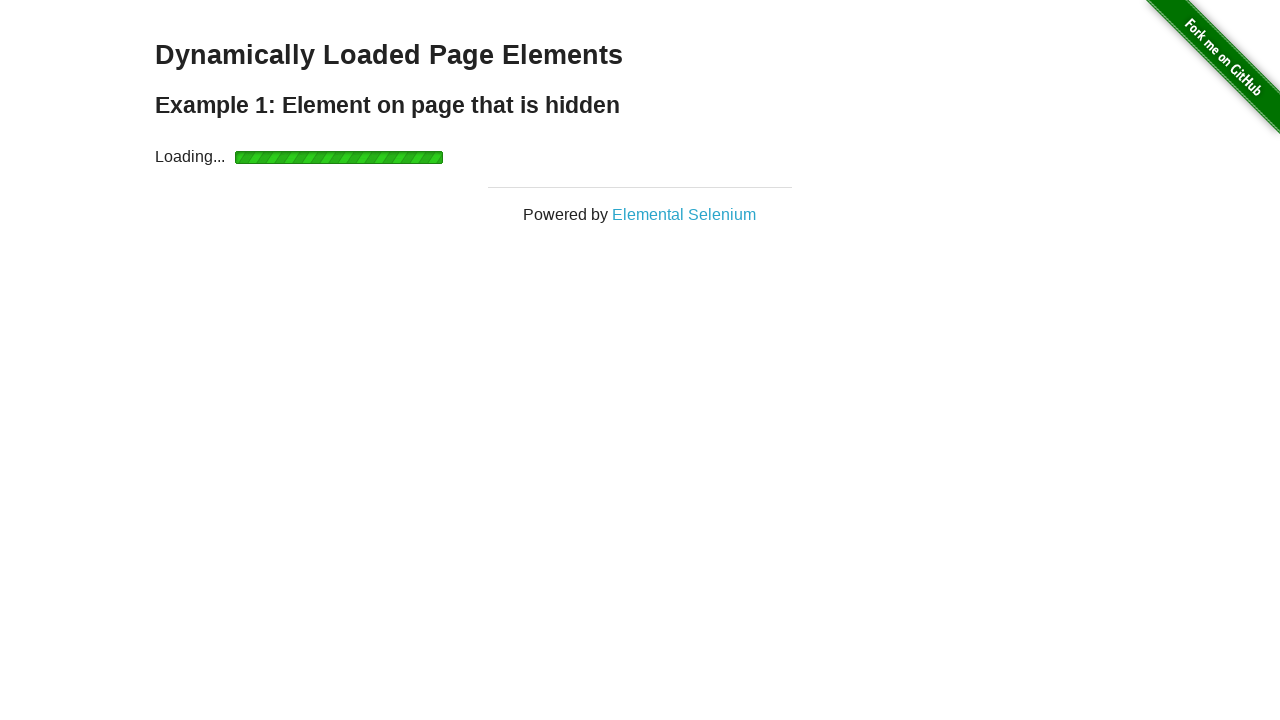

Loading indicator appeared
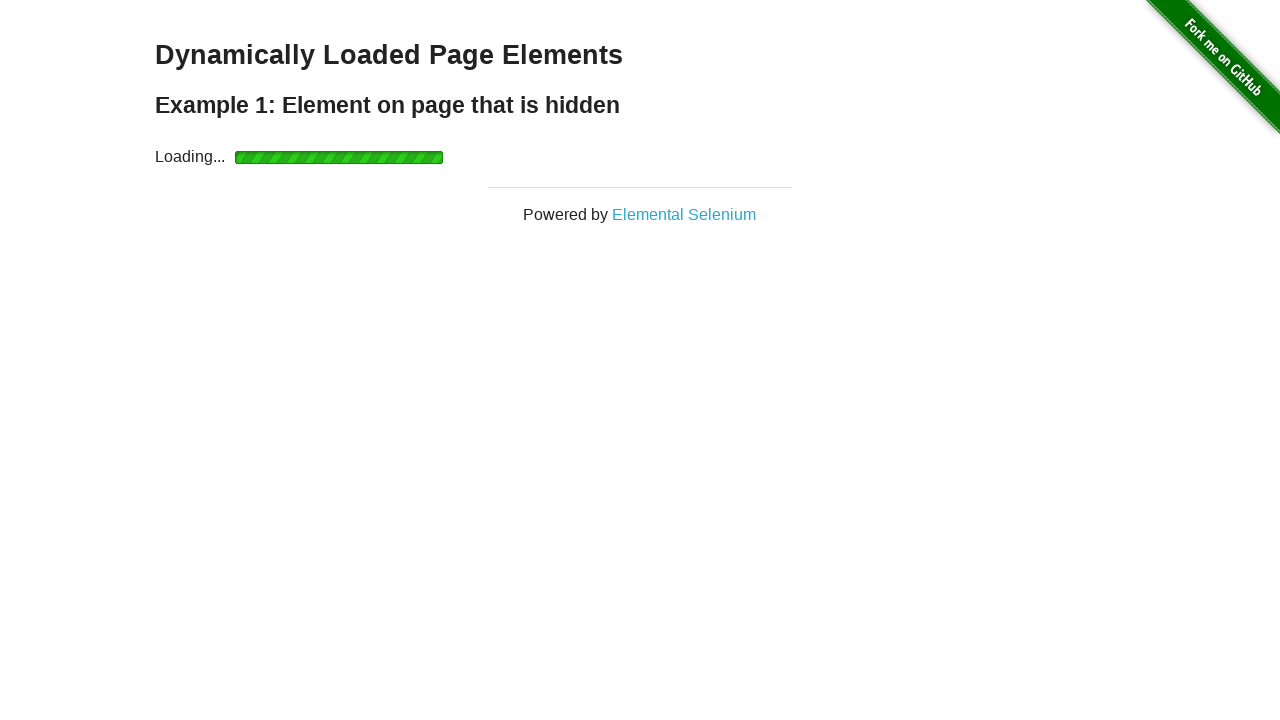

Loading indicator disappeared - content finished loading
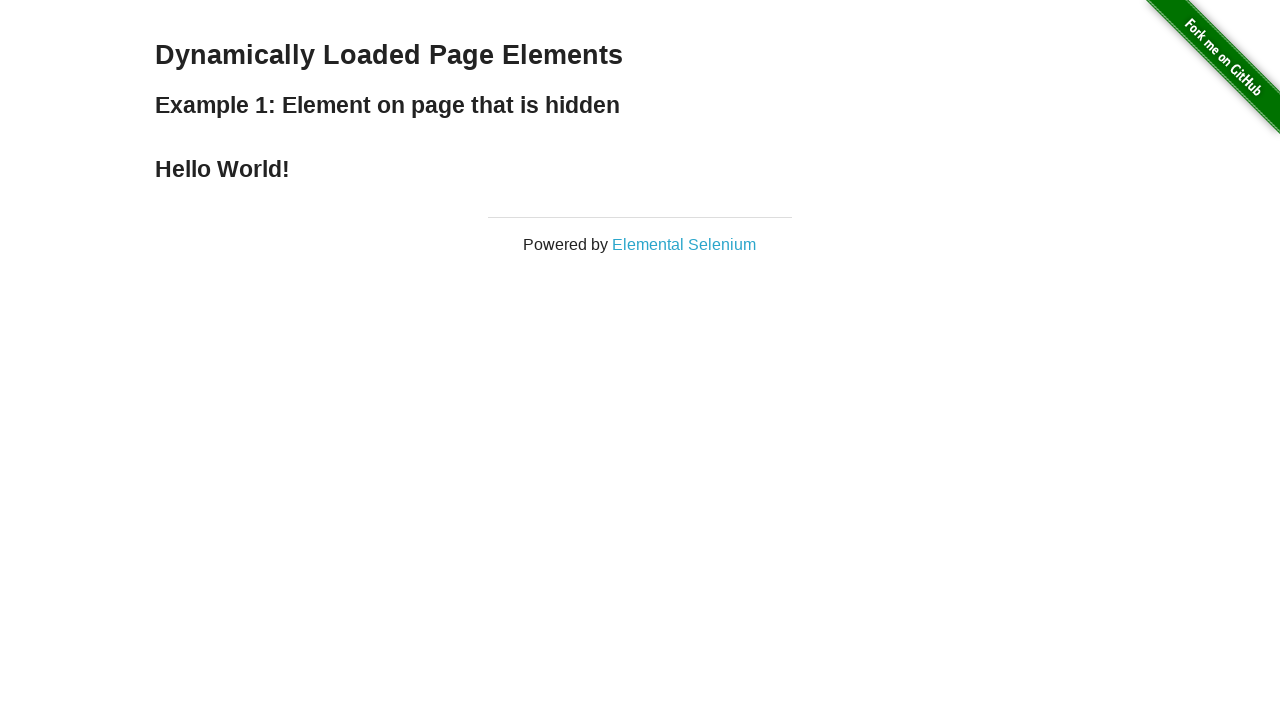

Final content with finish message is now visible
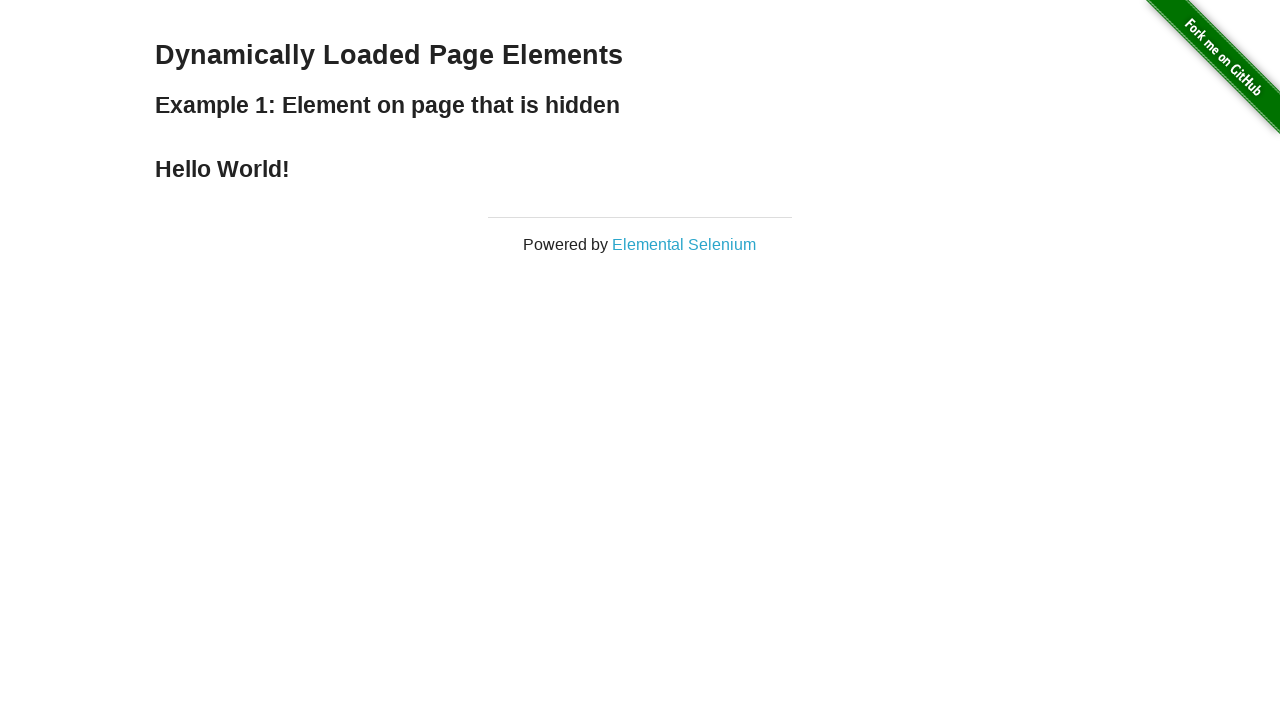

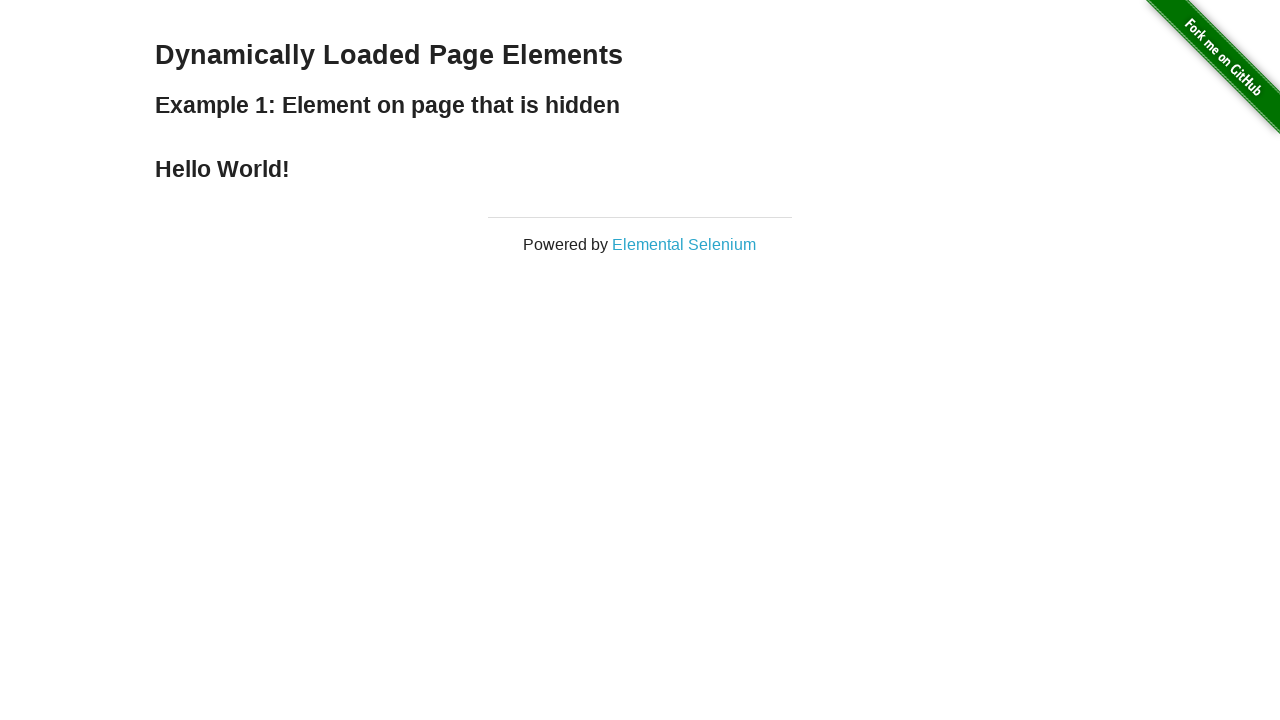